Automates a math challenge page by reading an input value, calculating the answer using a logarithmic formula, filling in the result, checking required checkboxes, and submitting the form.

Starting URL: http://suninjuly.github.io/math.html

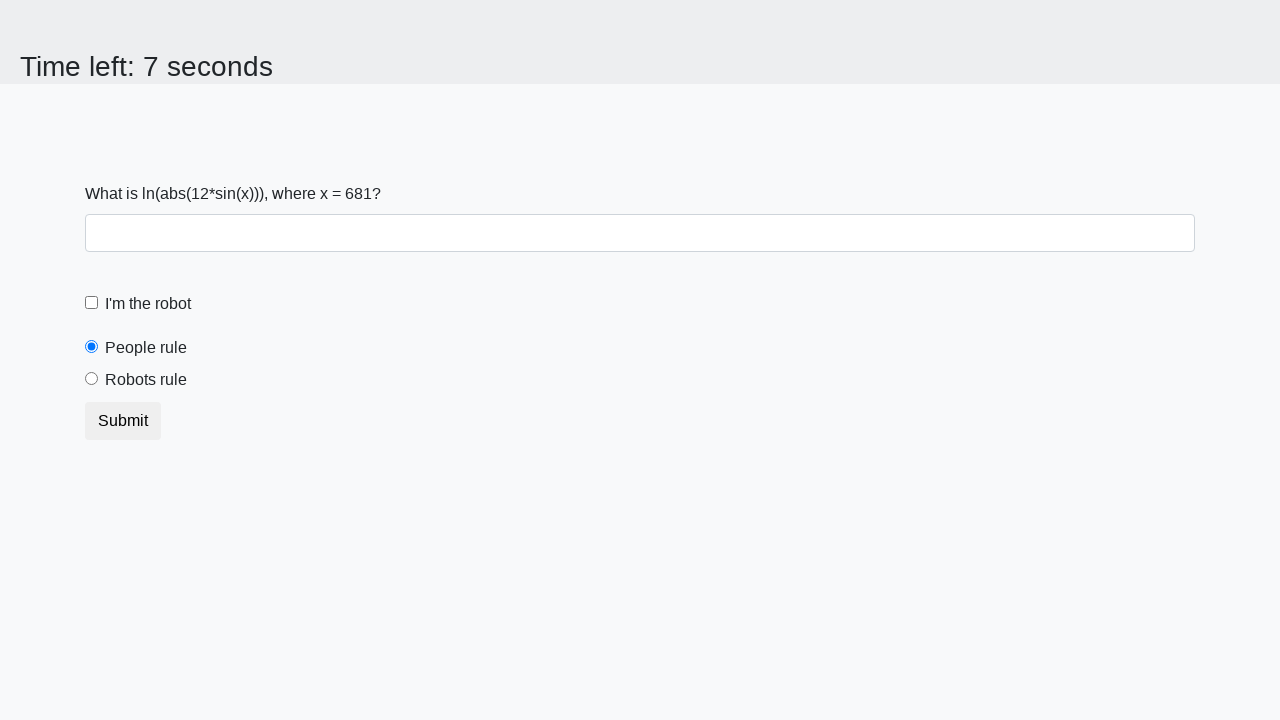

Retrieved input value from #input_value element
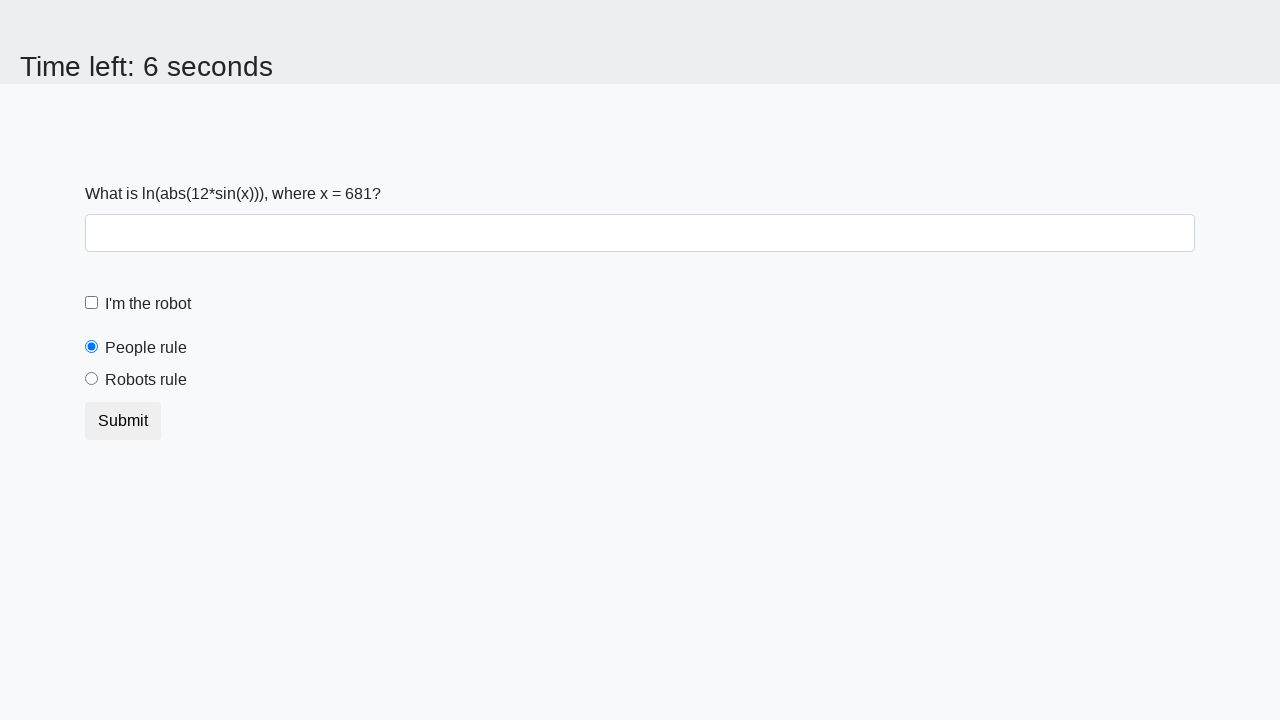

Calculated answer using logarithmic formula: log(abs(12*sin(x)))
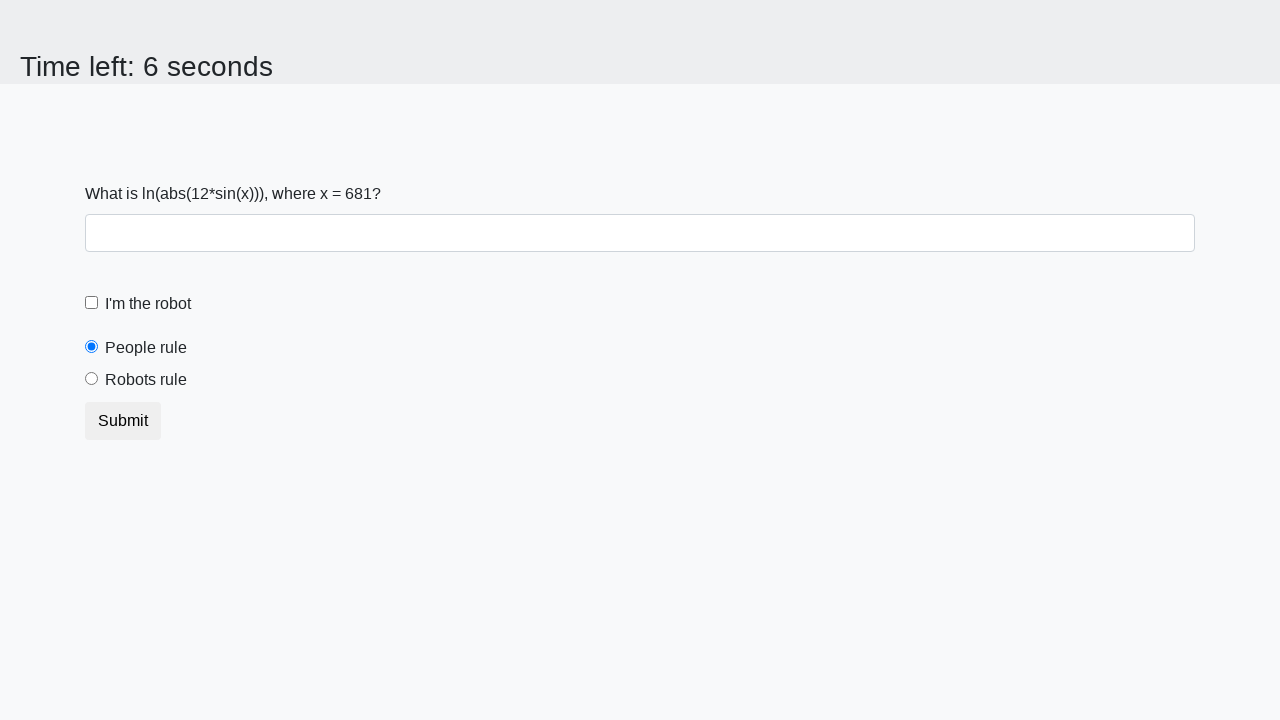

Filled answer field with calculated value on #answer
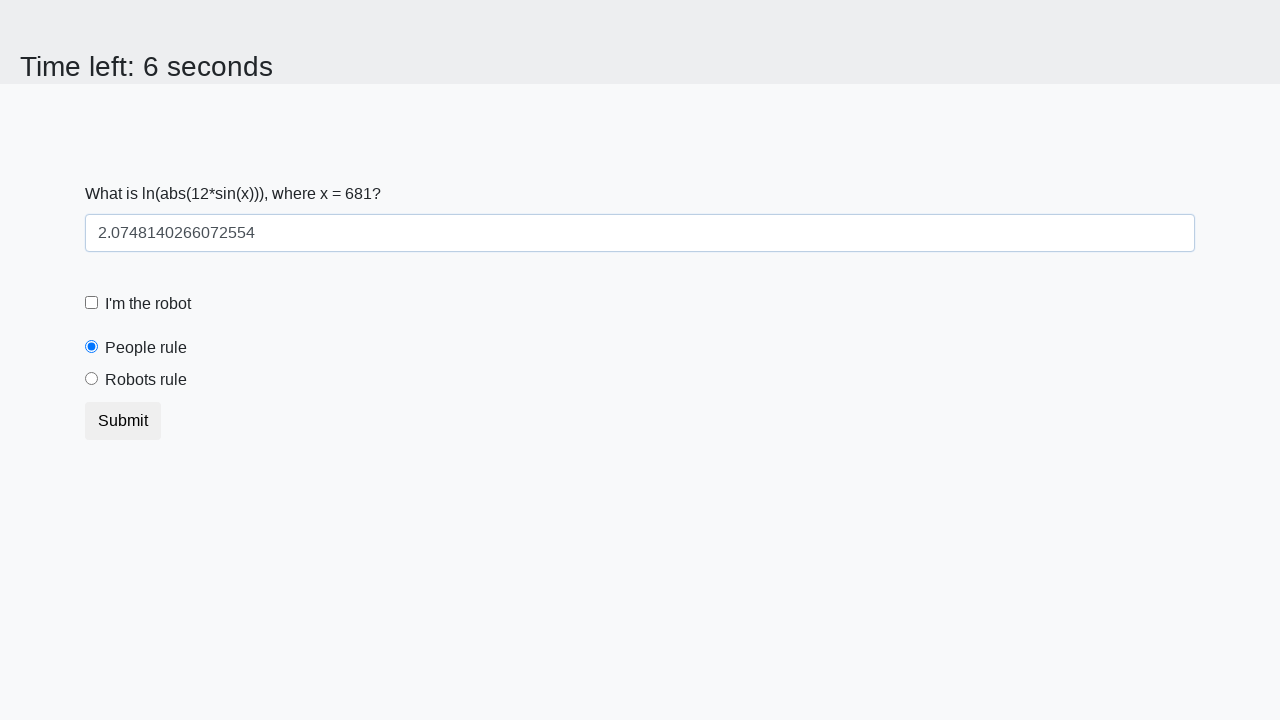

Clicked robot checkbox at (148, 304) on label[for='robotCheckbox']
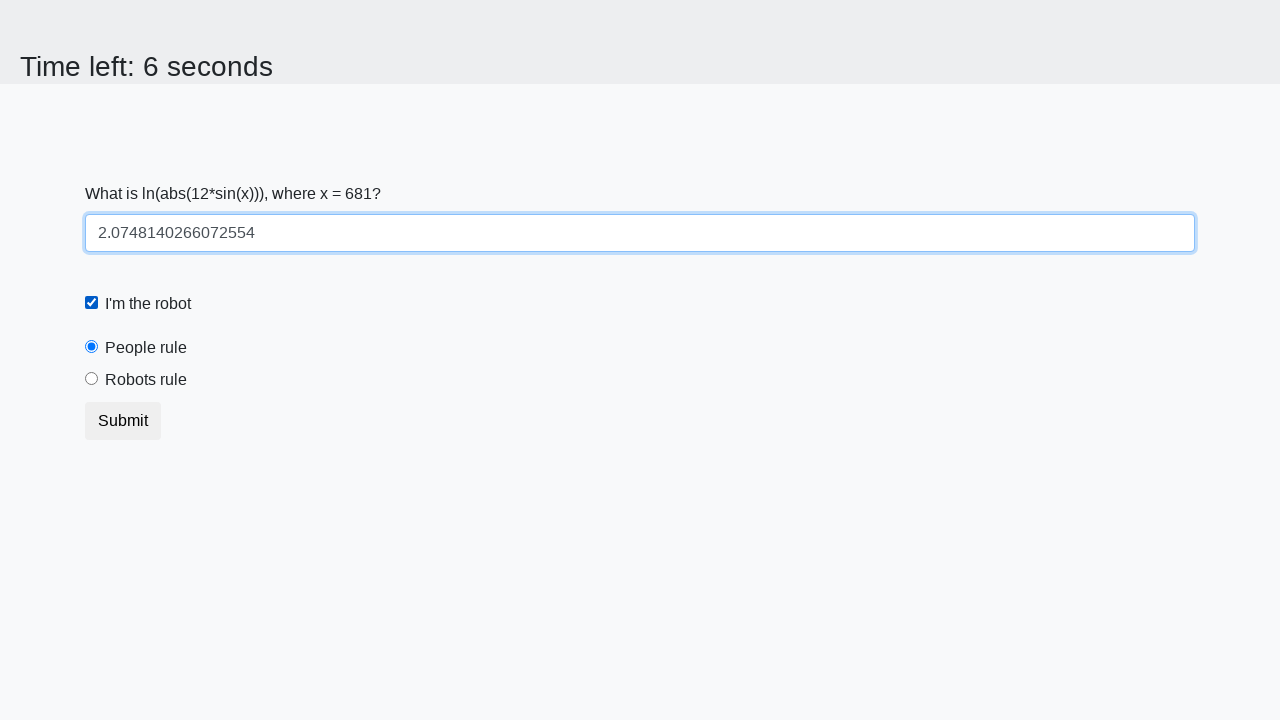

Clicked robots rule checkbox at (146, 380) on label[for='robotsRule']
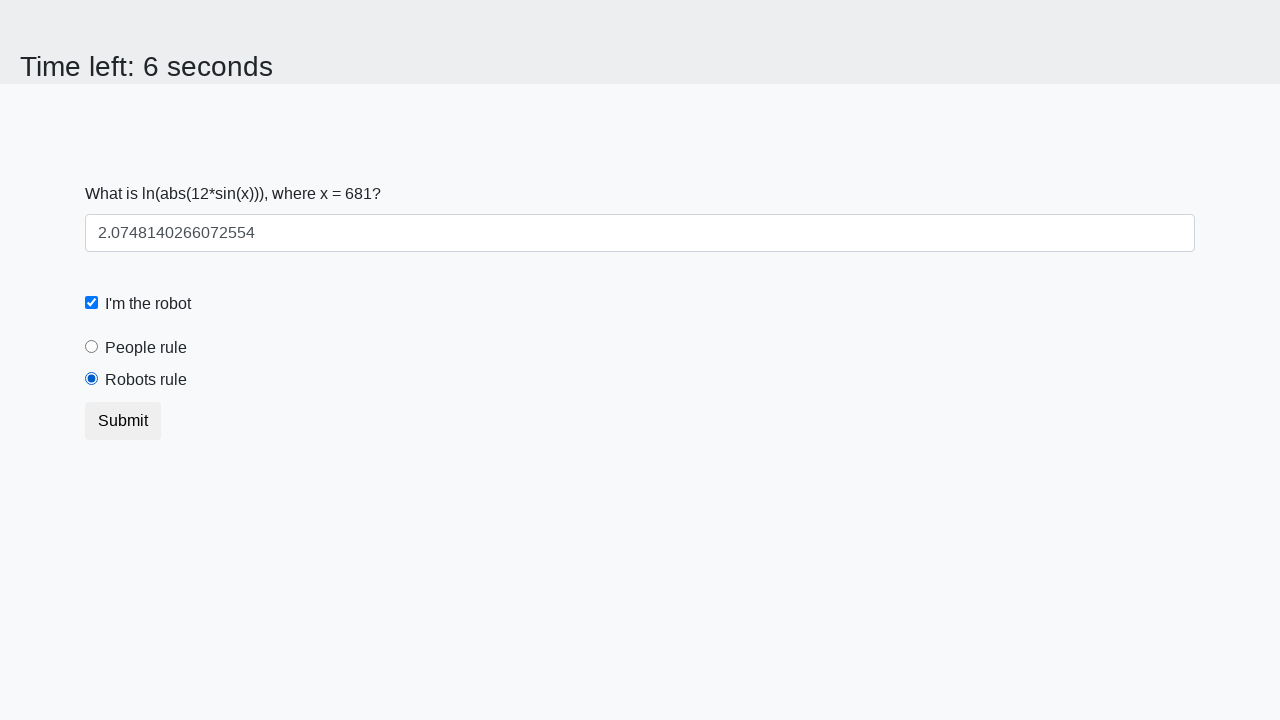

Clicked submit button to submit form at (123, 421) on .btn-default
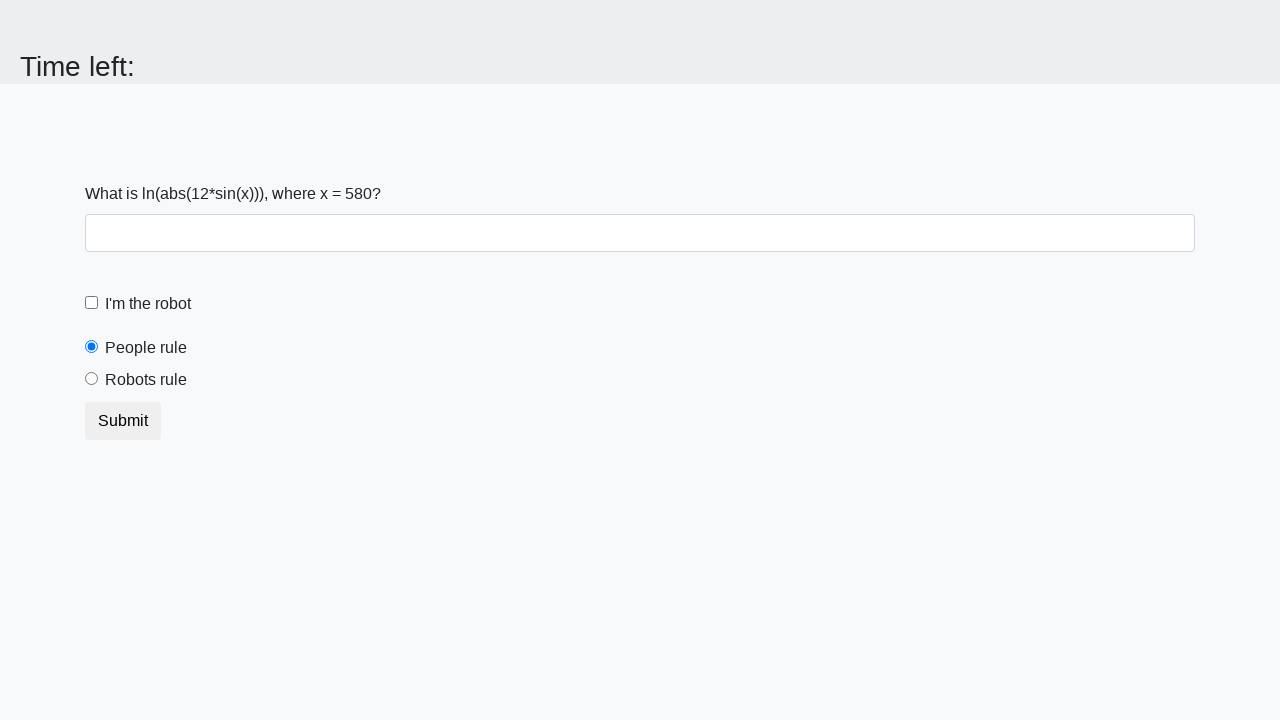

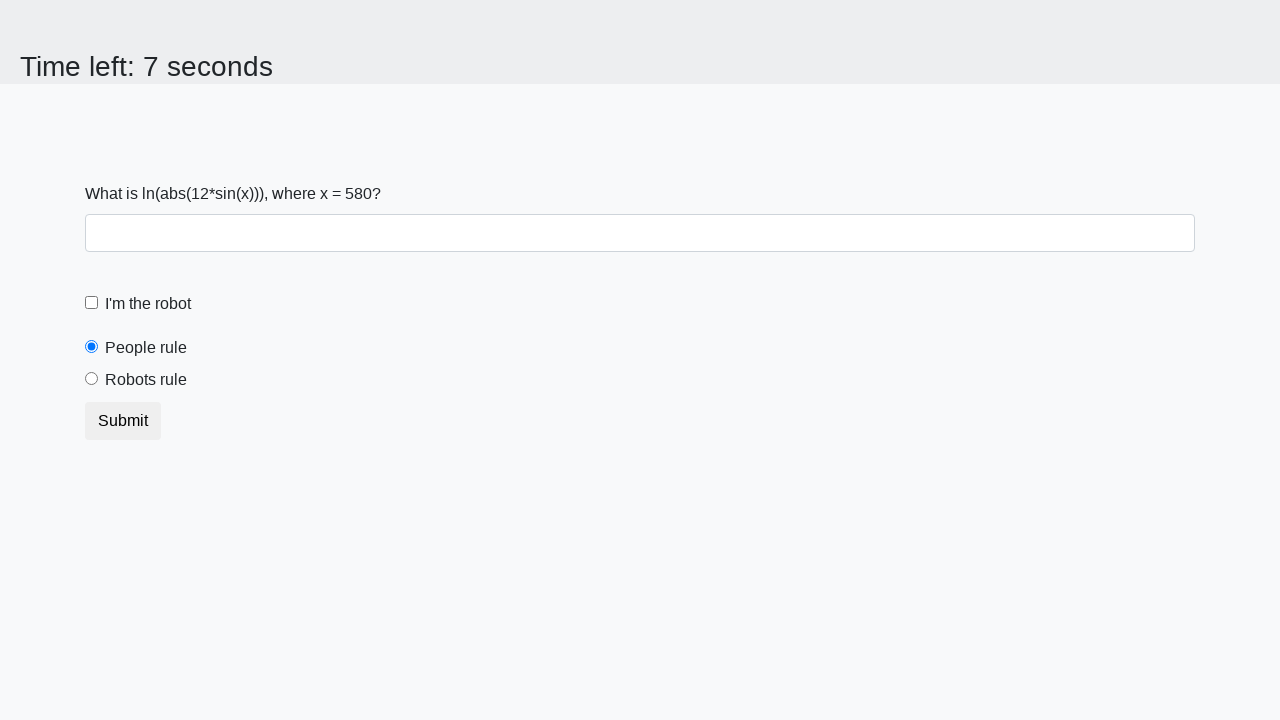